Tests checkbox functionality by clicking a checkbox to select and deselect it, and verifies the total count of checkboxes on the page

Starting URL: https://rahulshettyacademy.com/AutomationPractice/

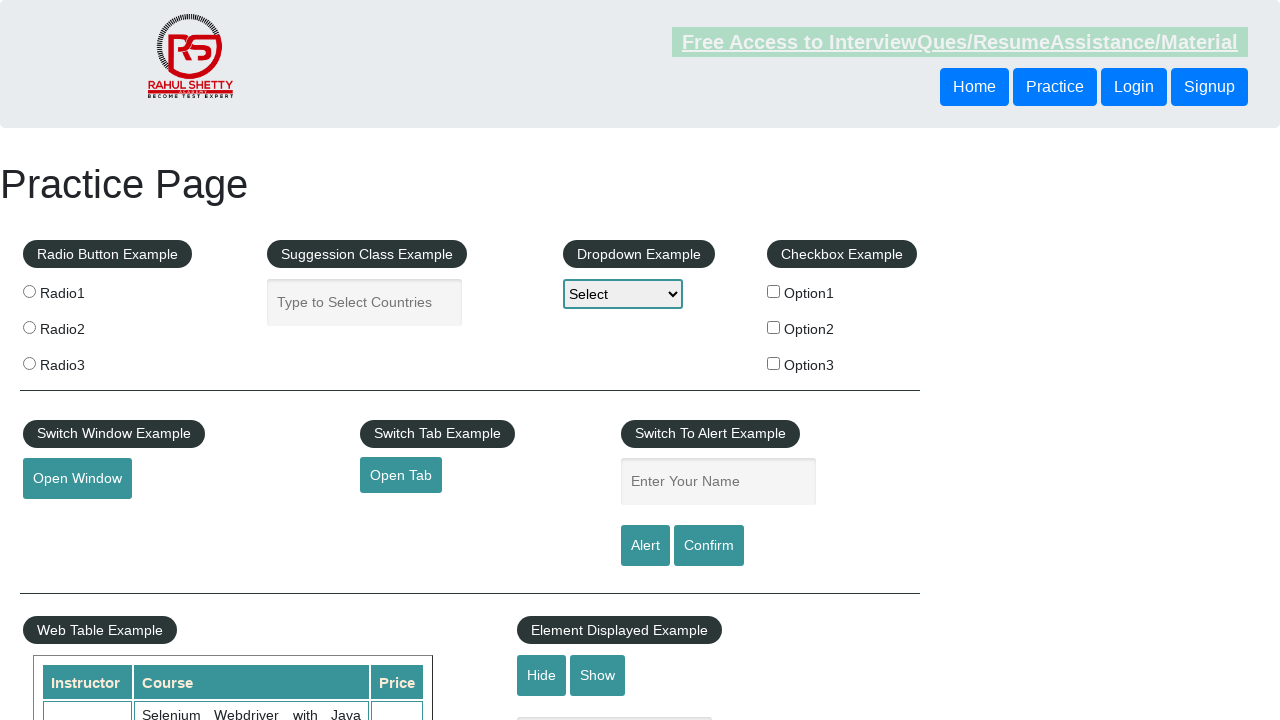

Clicked checkbox #checkBoxOption1 to select it at (774, 291) on #checkBoxOption1
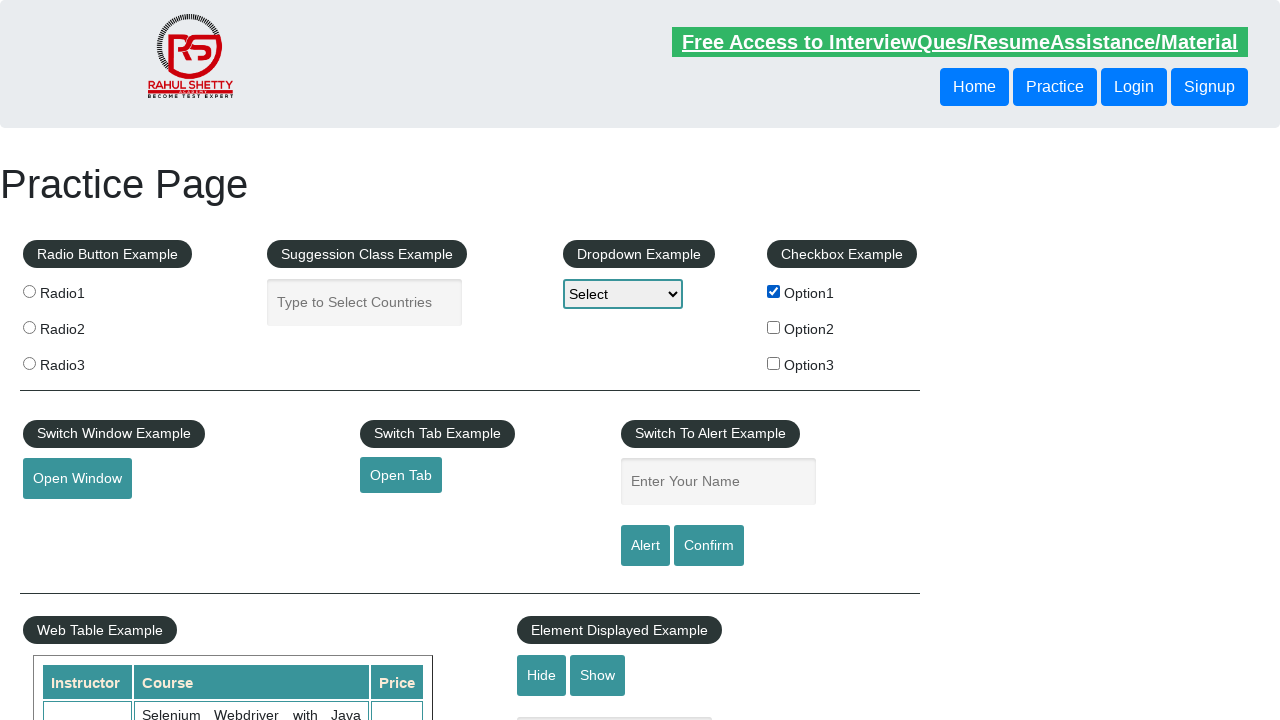

Verified that checkbox #checkBoxOption1 is selected
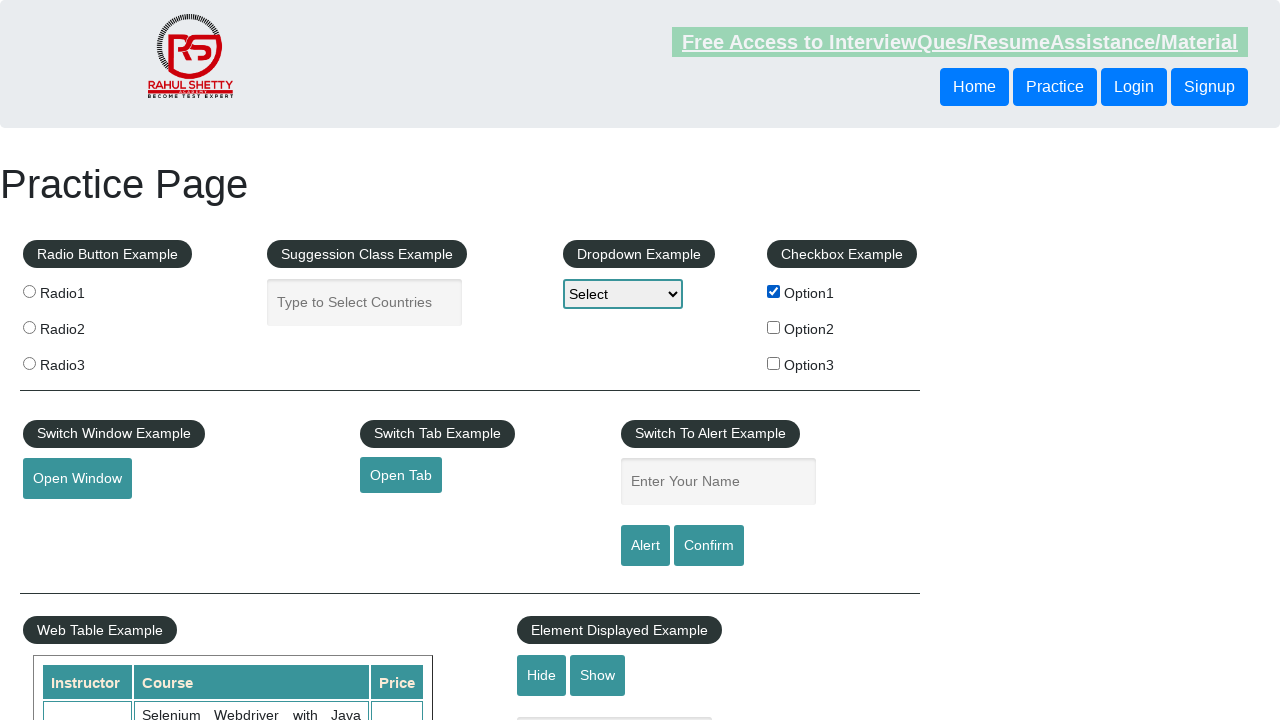

Clicked checkbox #checkBoxOption1 to deselect it at (774, 291) on #checkBoxOption1
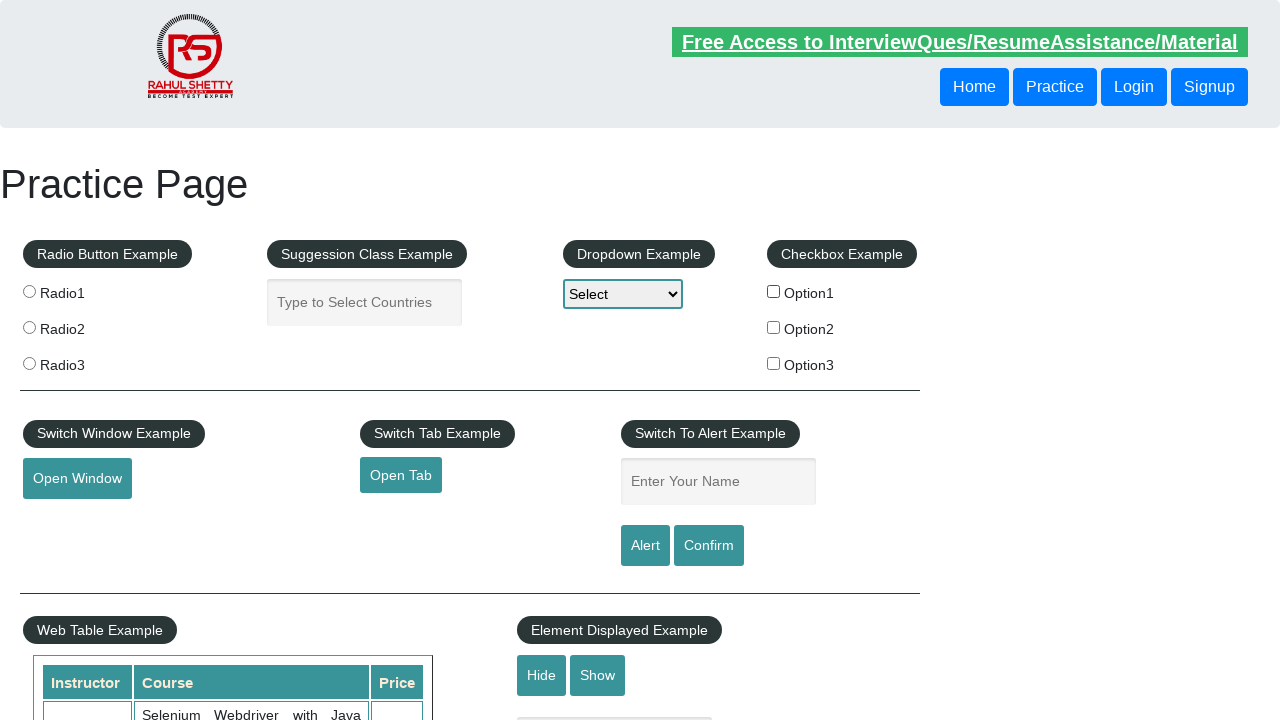

Verified that checkbox #checkBoxOption1 is deselected
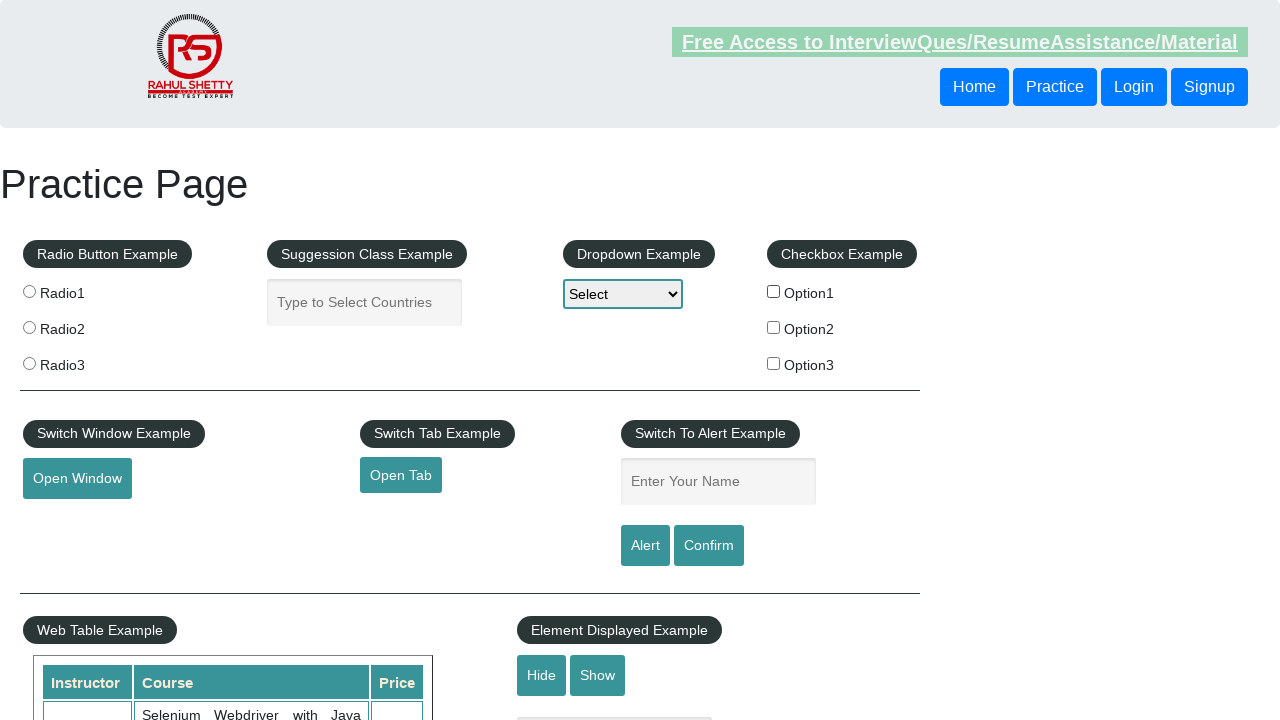

Verified that there are 3 checkboxes total on the page
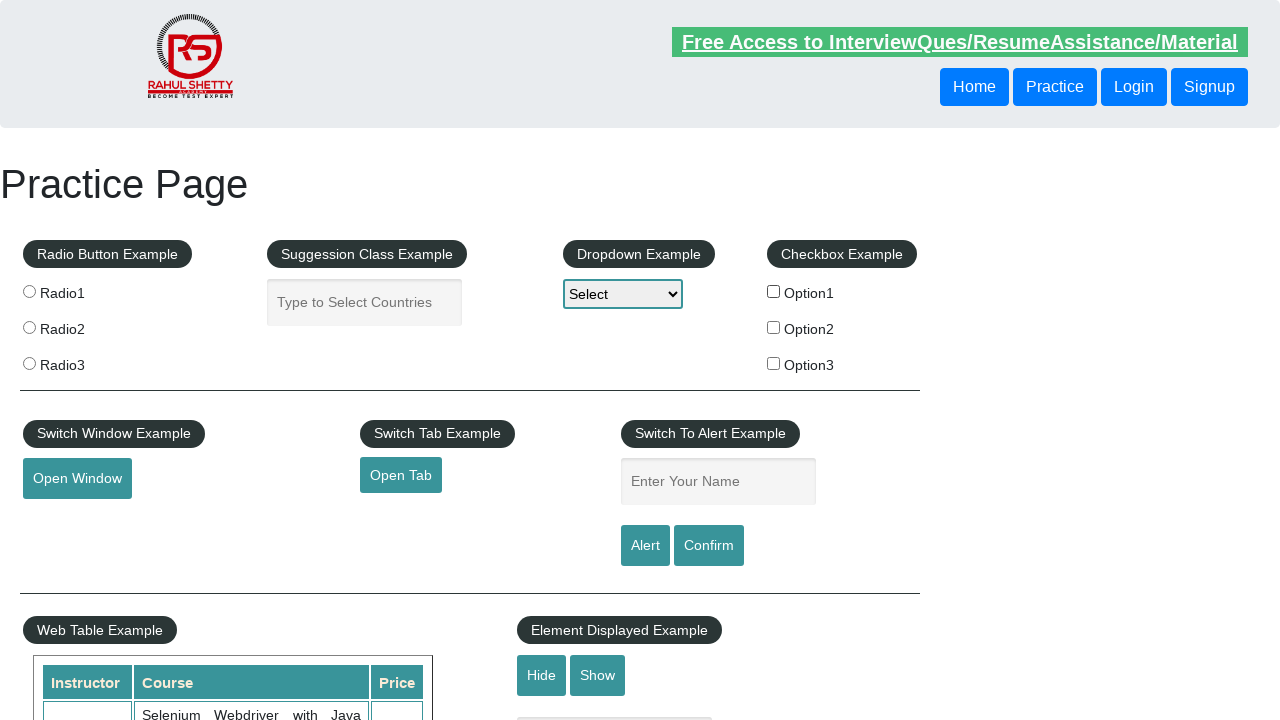

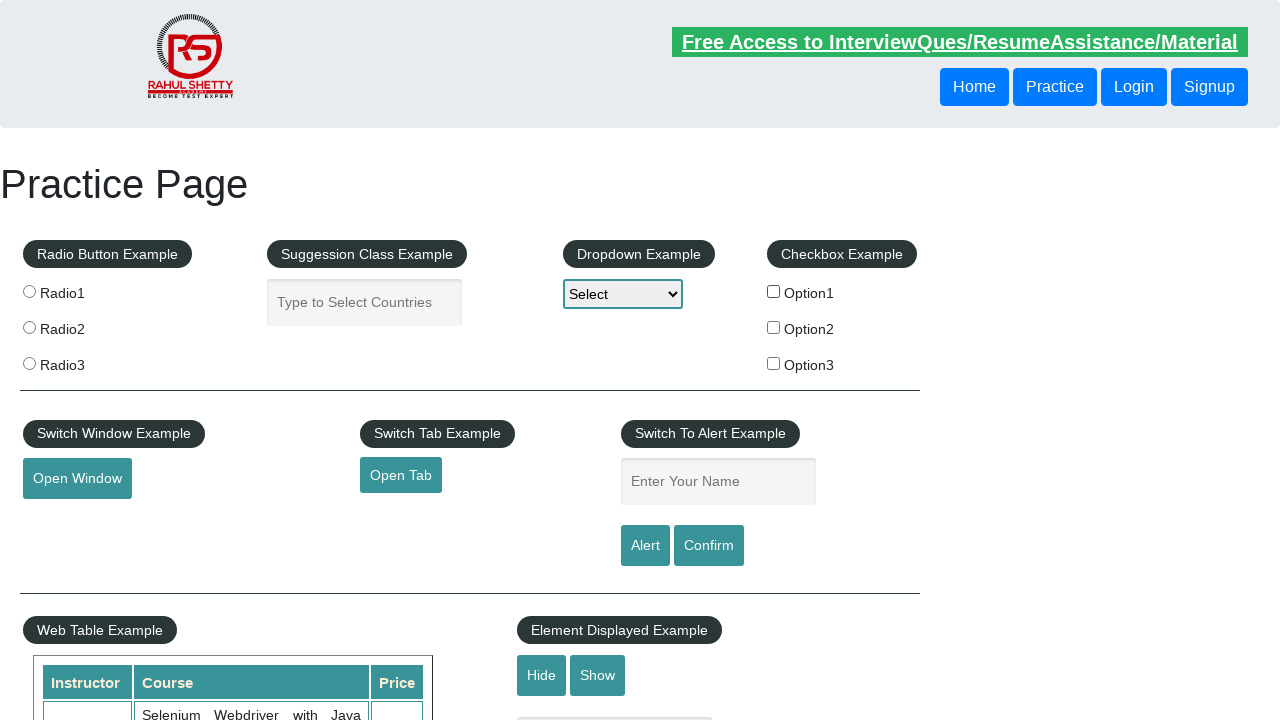